Tests handling of JavaScript alerts including simple alerts, confirmation dialogs (accepting), and prompt dialogs (entering text and accepting).

Starting URL: https://demoqa.com/alerts

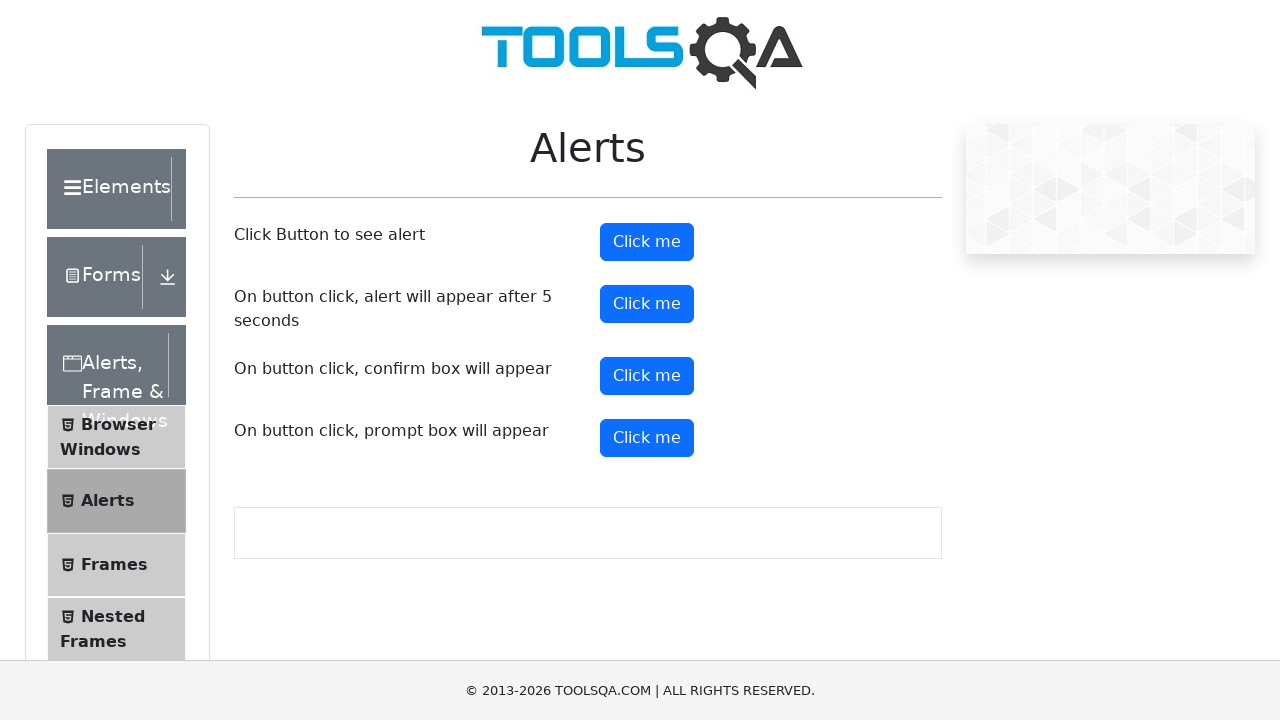

Set up dialog handler to accept simple alert
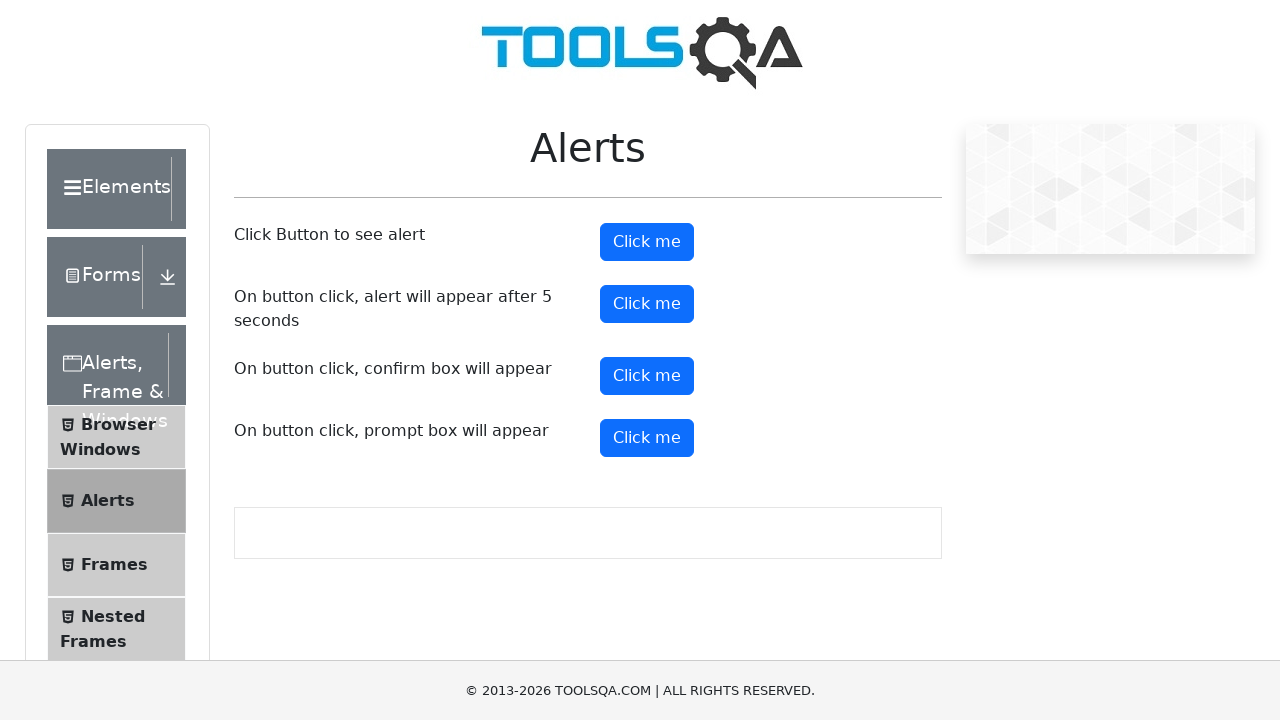

Located alert button
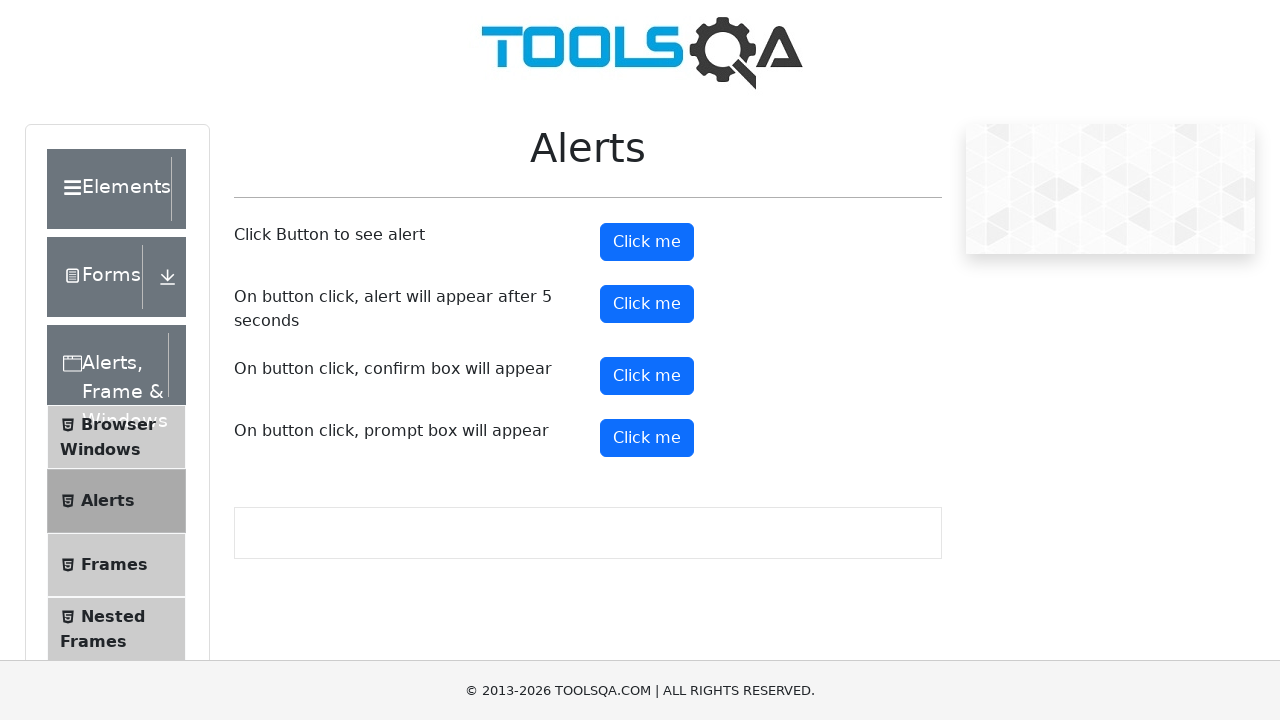

Alert button is visible
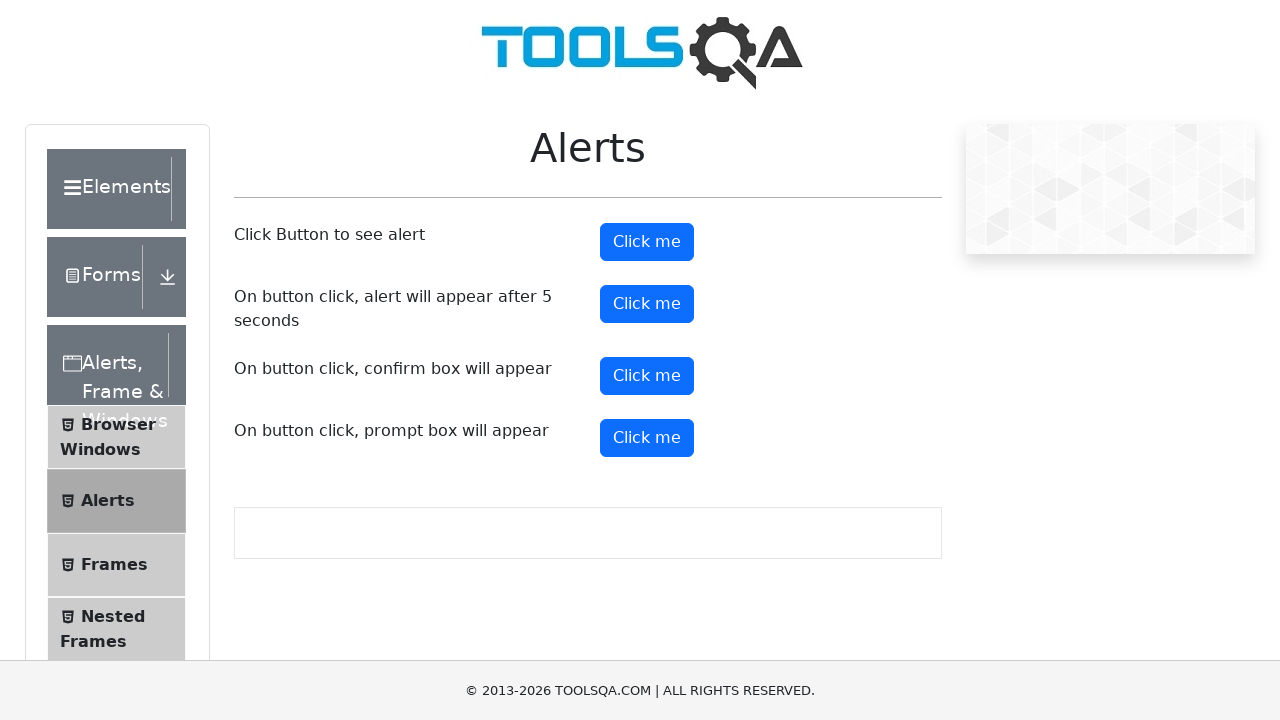

Clicked alert button to trigger simple alert at (647, 242) on #alertButton
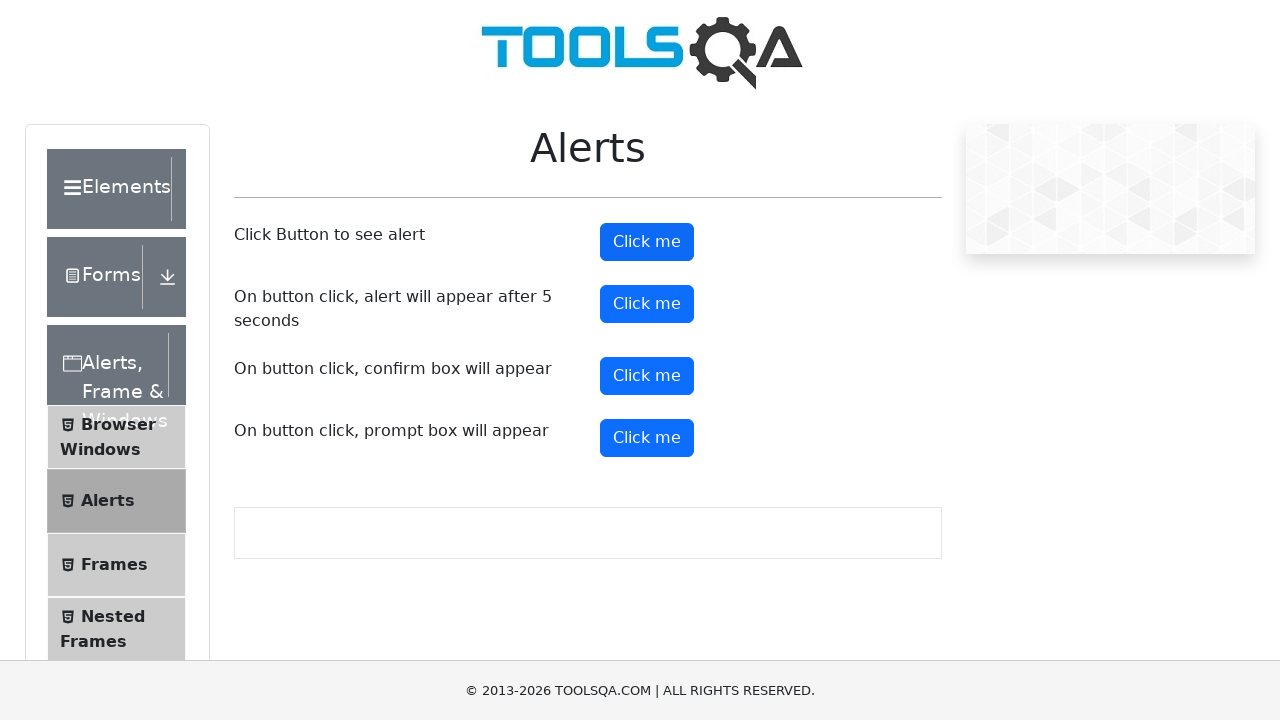

Waited 500ms for simple alert to be processed
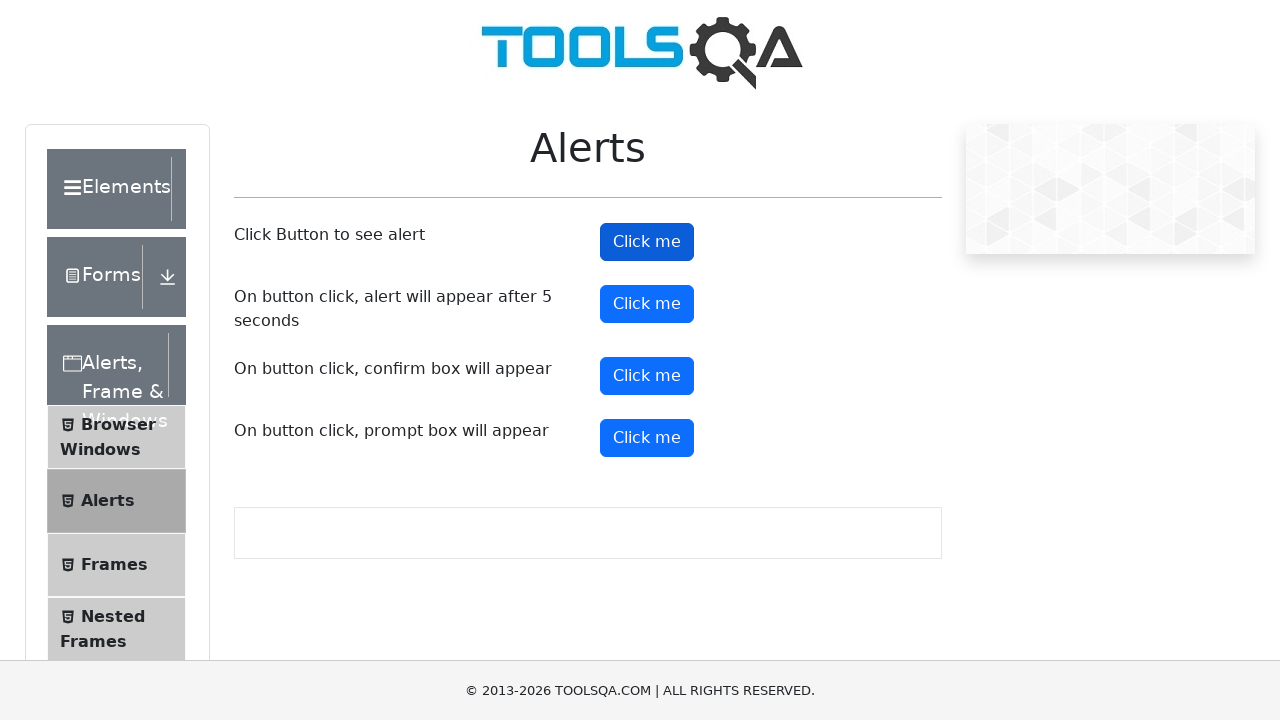

Set up dialog handler to accept confirmation dialog
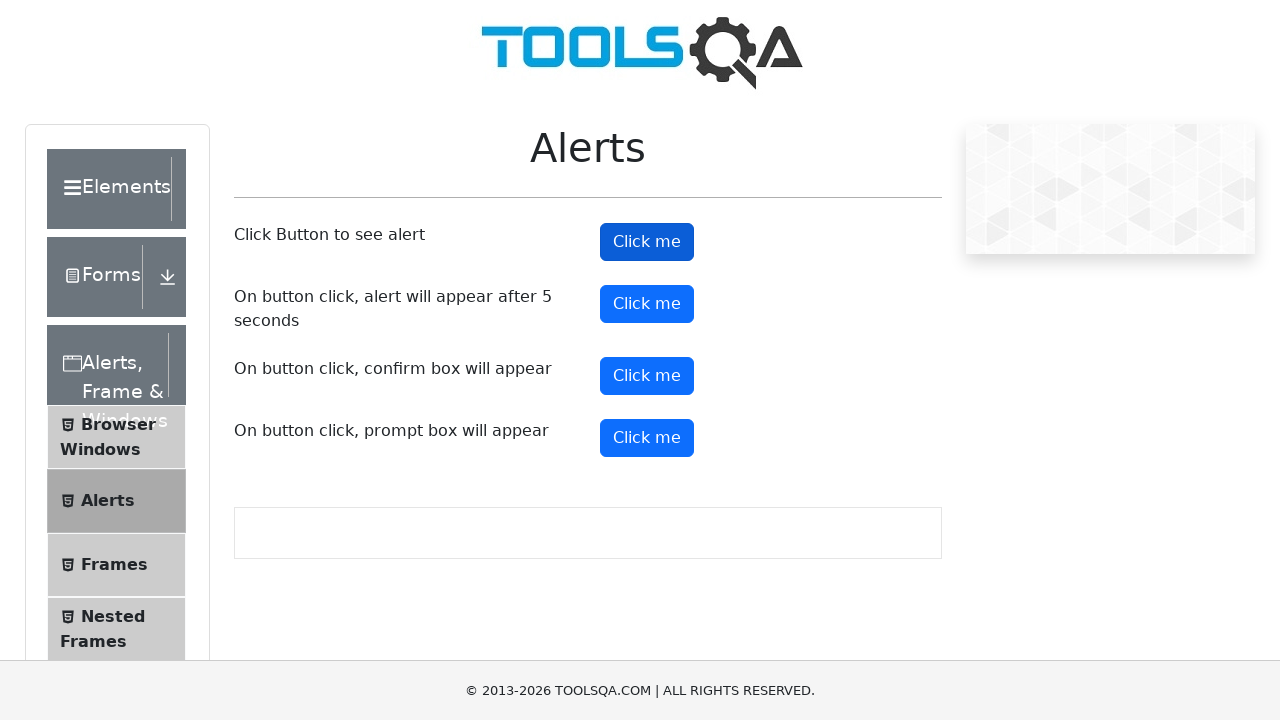

Located confirmation button
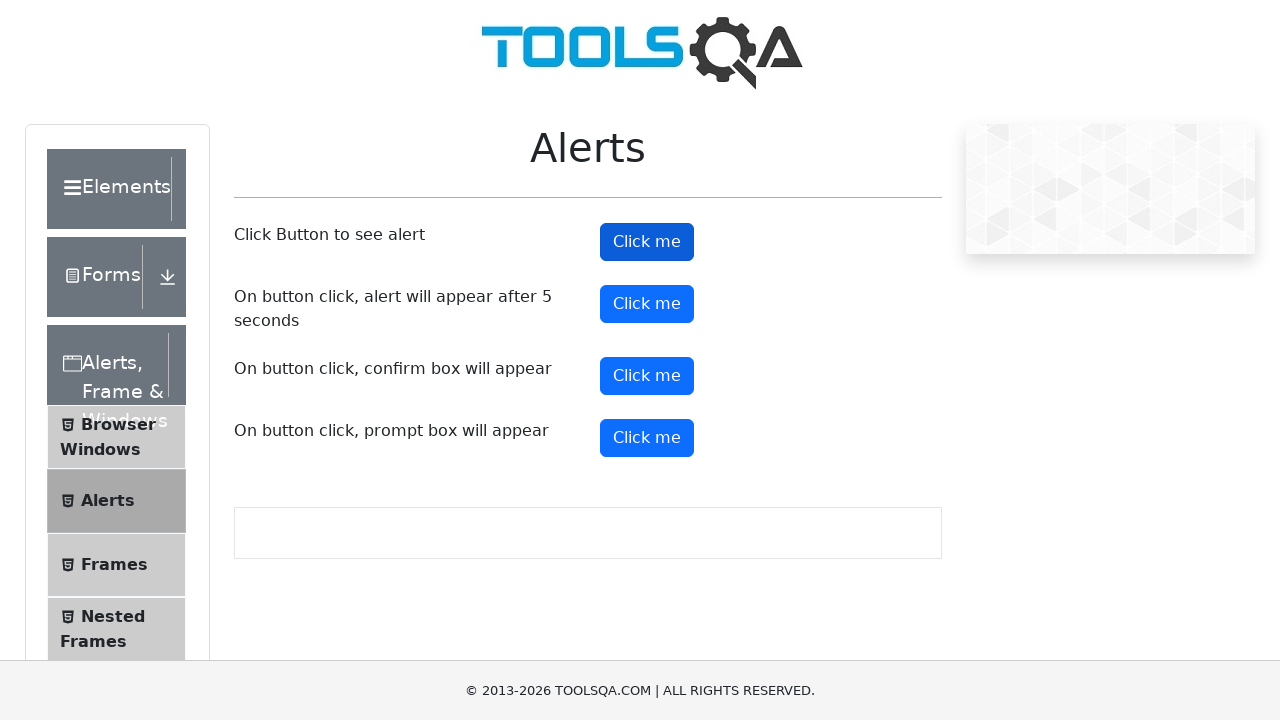

Confirmation button is visible
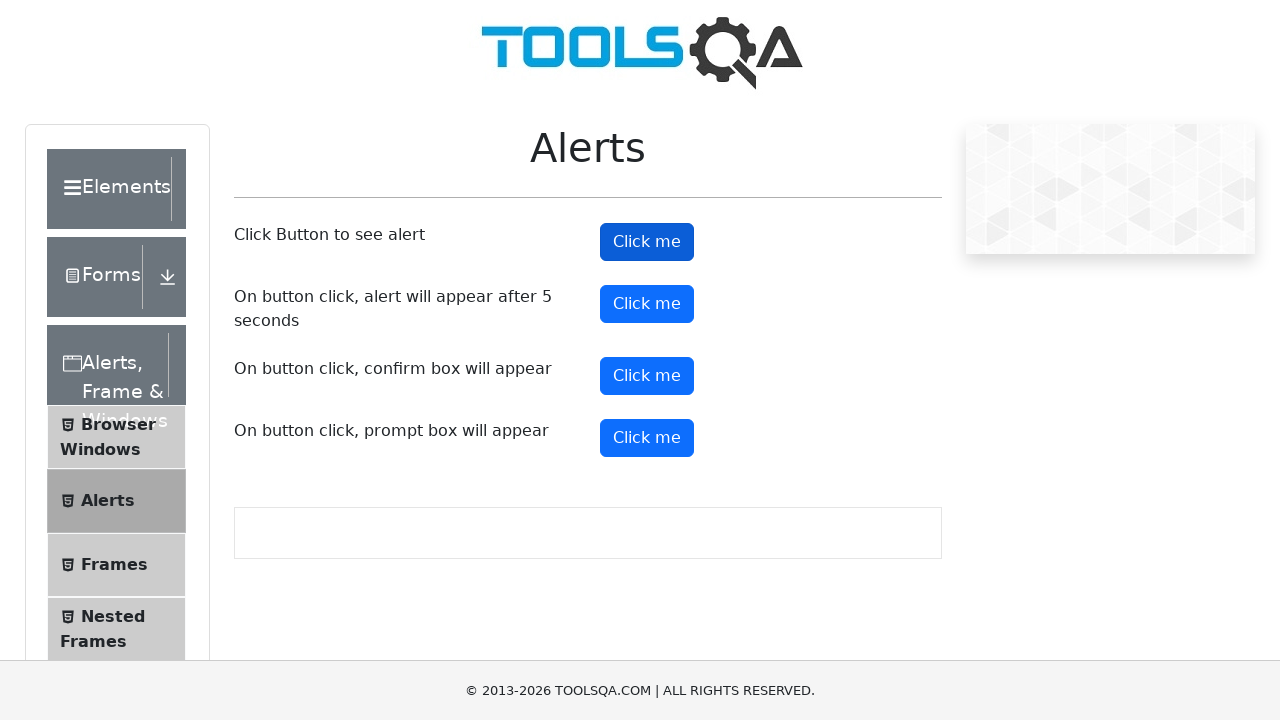

Clicked confirmation button to trigger confirmation dialog at (647, 376) on #confirmButton
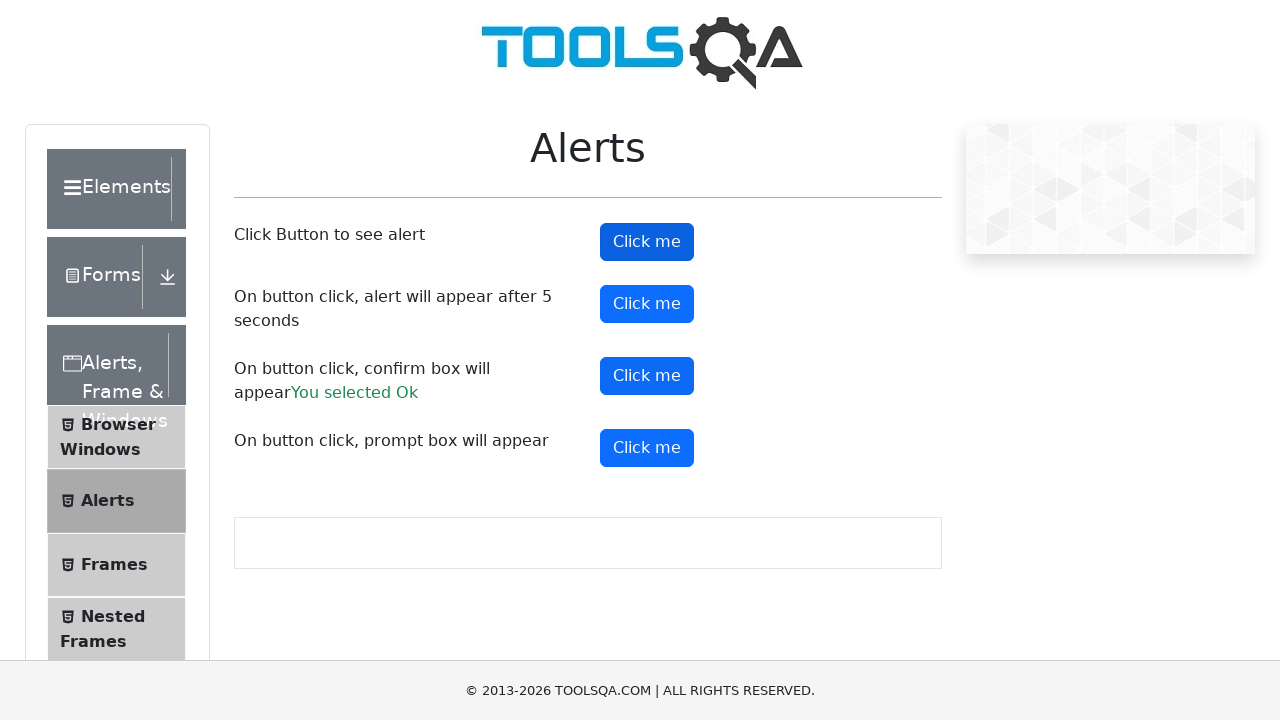

Located confirmation result message element
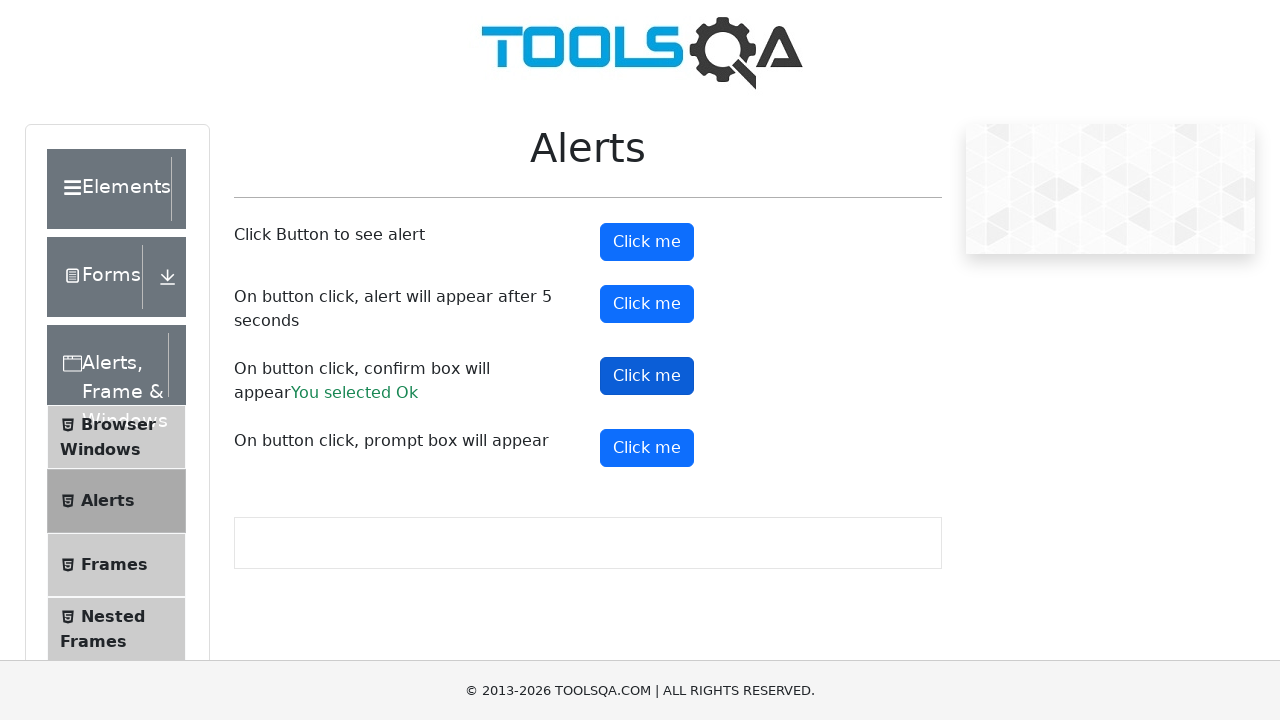

Confirmation result message is visible
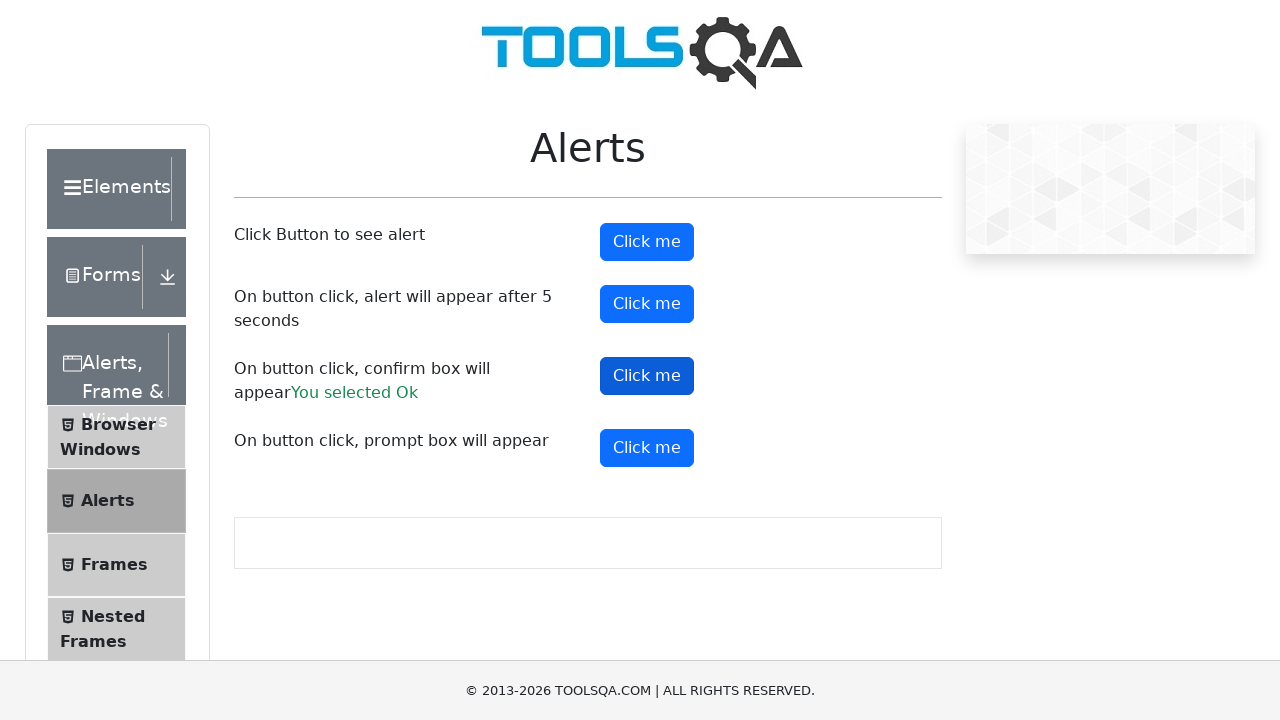

Verified confirmation result message contains 'You selected Ok'
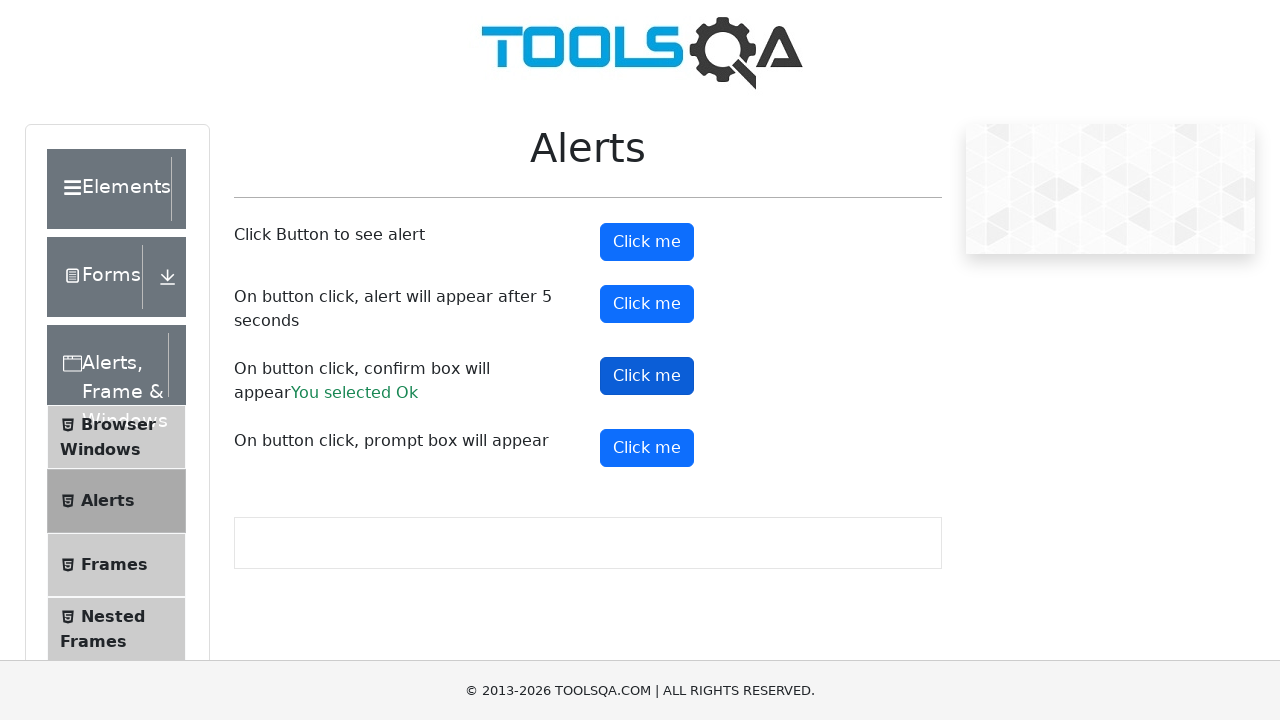

Set up dialog handler to accept prompt with text 'Selenium Test'
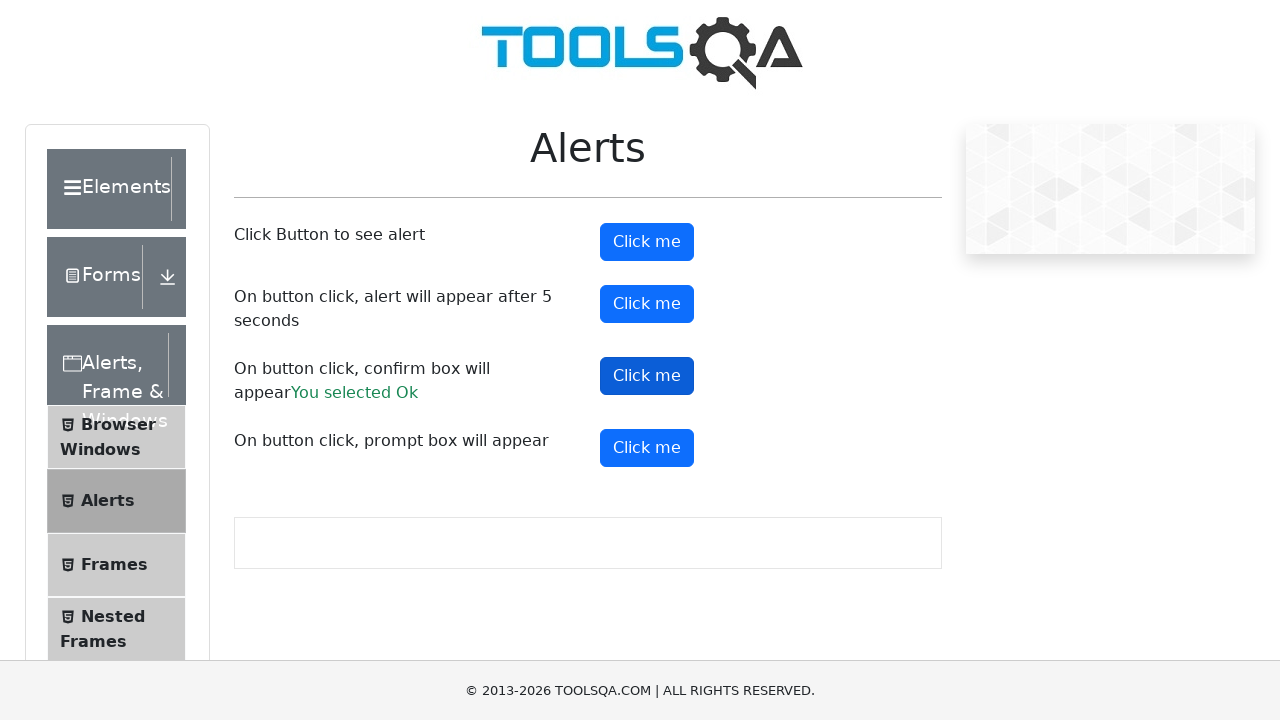

Located prompt button
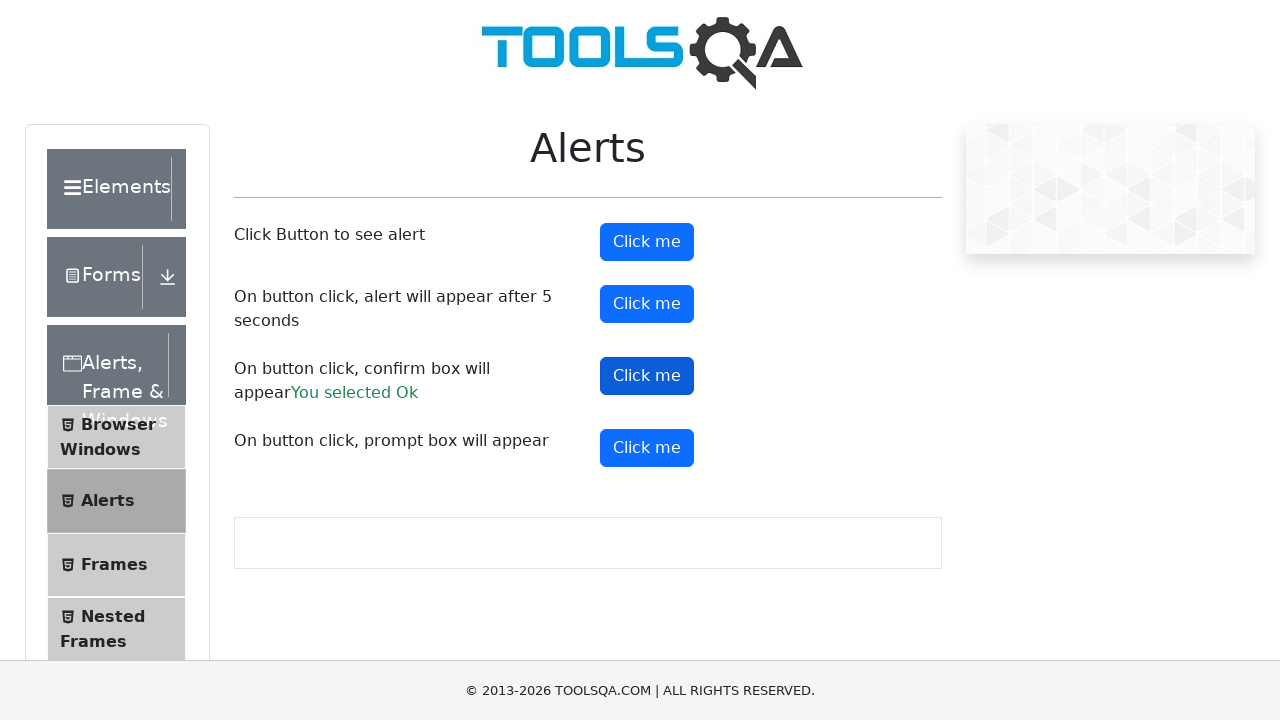

Prompt button is visible
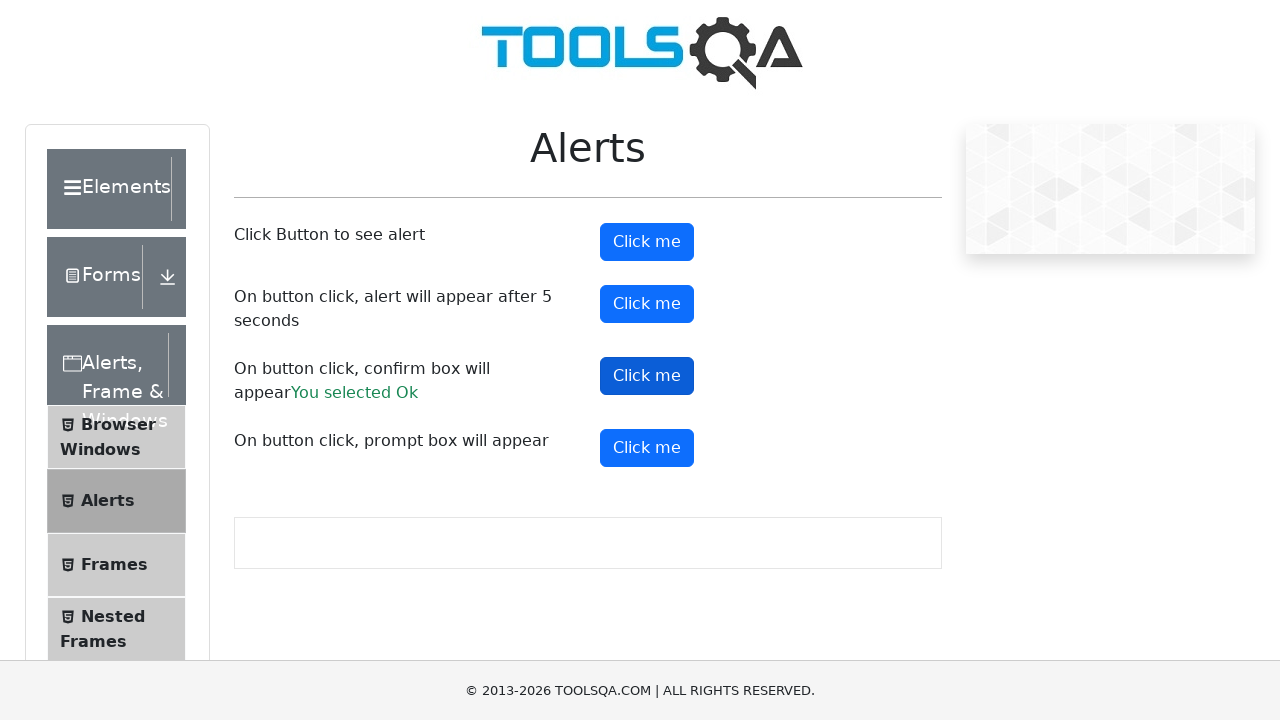

Clicked prompt button to trigger prompt dialog at (647, 448) on #promtButton
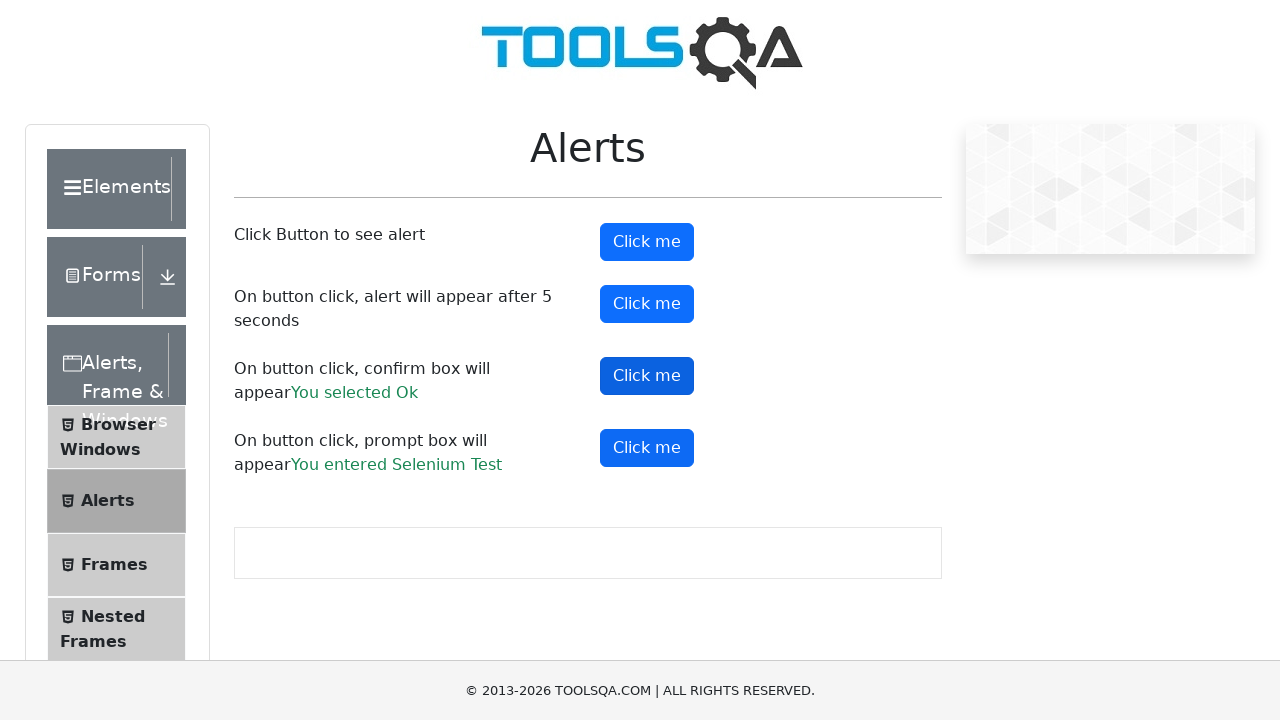

Located prompt result message element
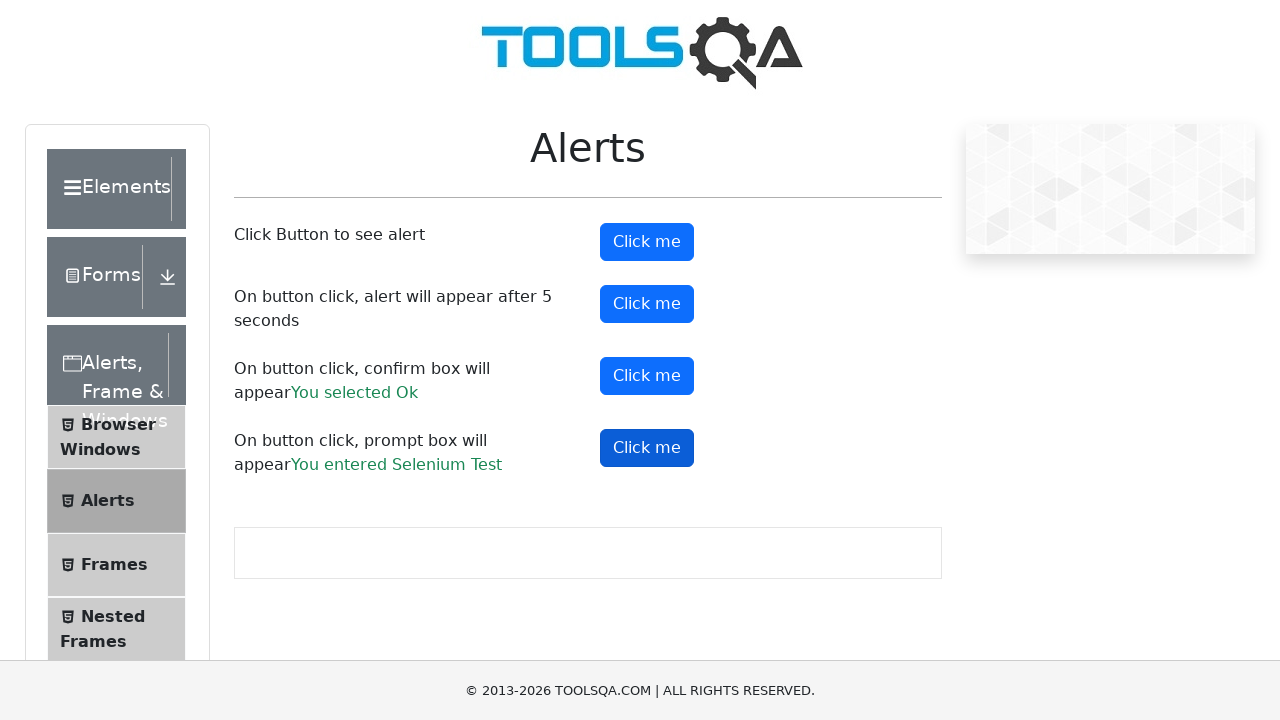

Prompt result message is visible
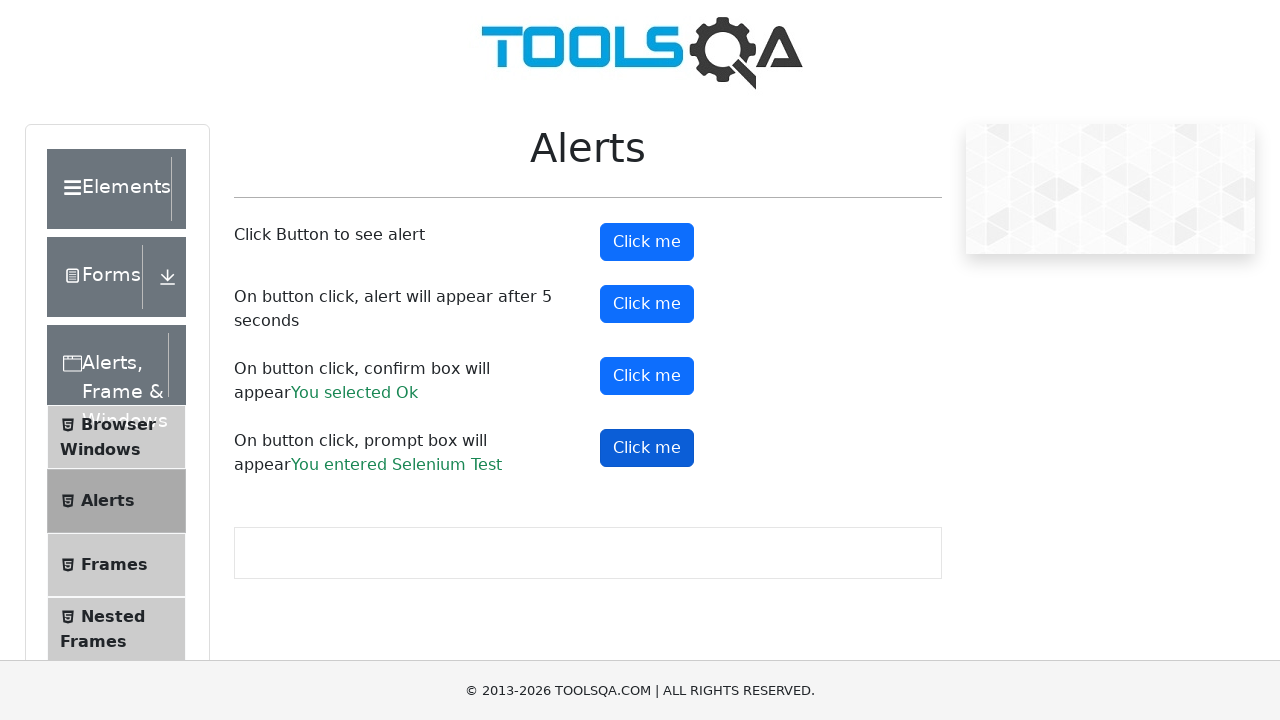

Verified prompt result message contains 'You entered Selenium Test'
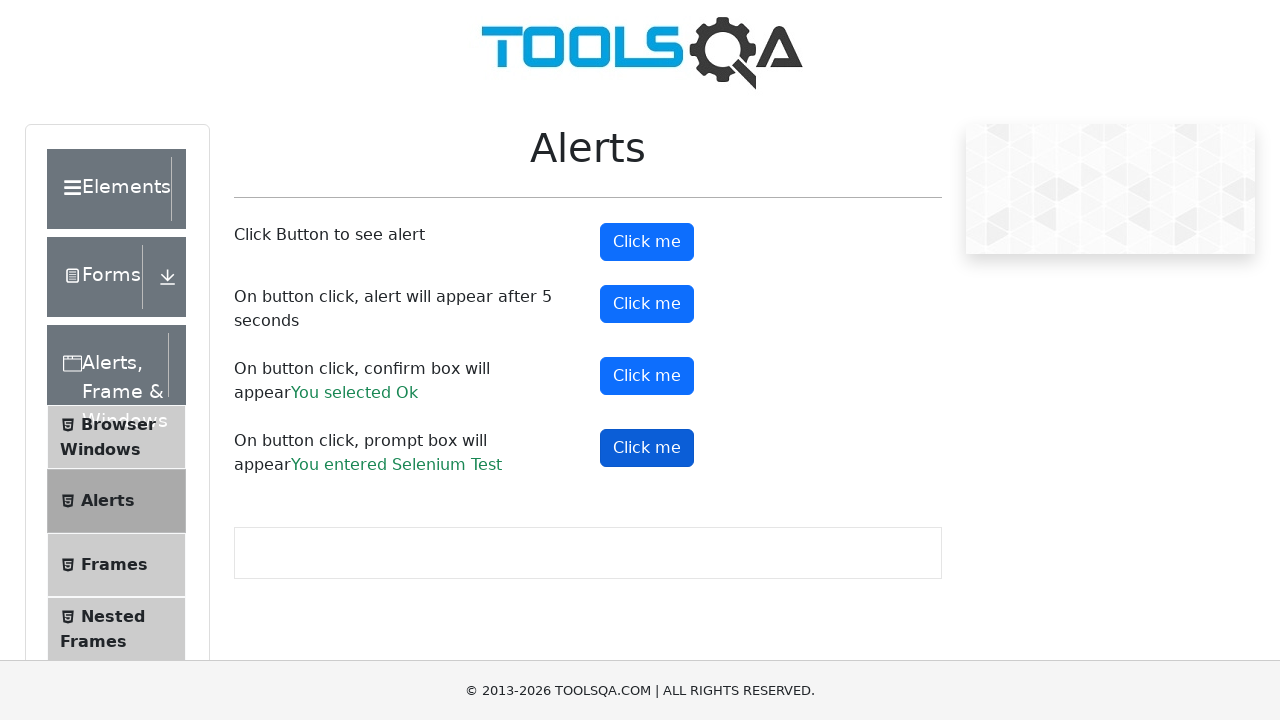

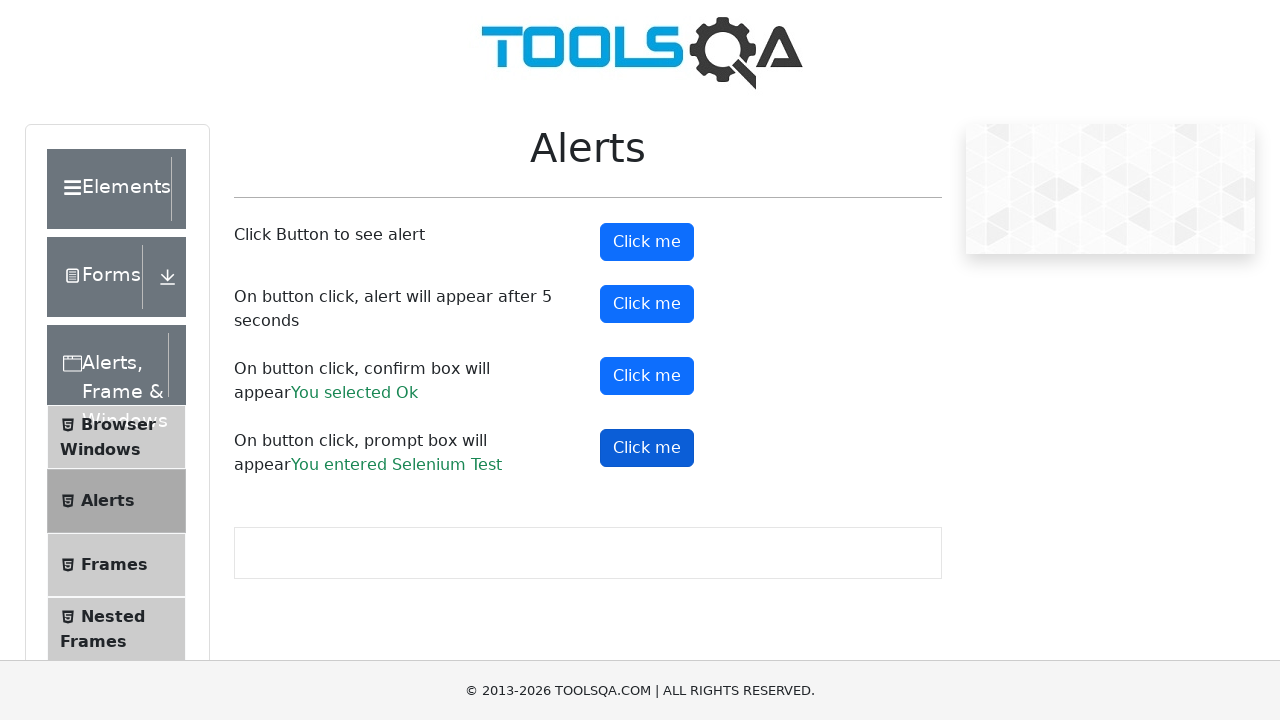